Tests login functionality on the Sauce Demo site by entering credentials and verifying successful navigation to the inventory page

Starting URL: https://www.saucedemo.com/

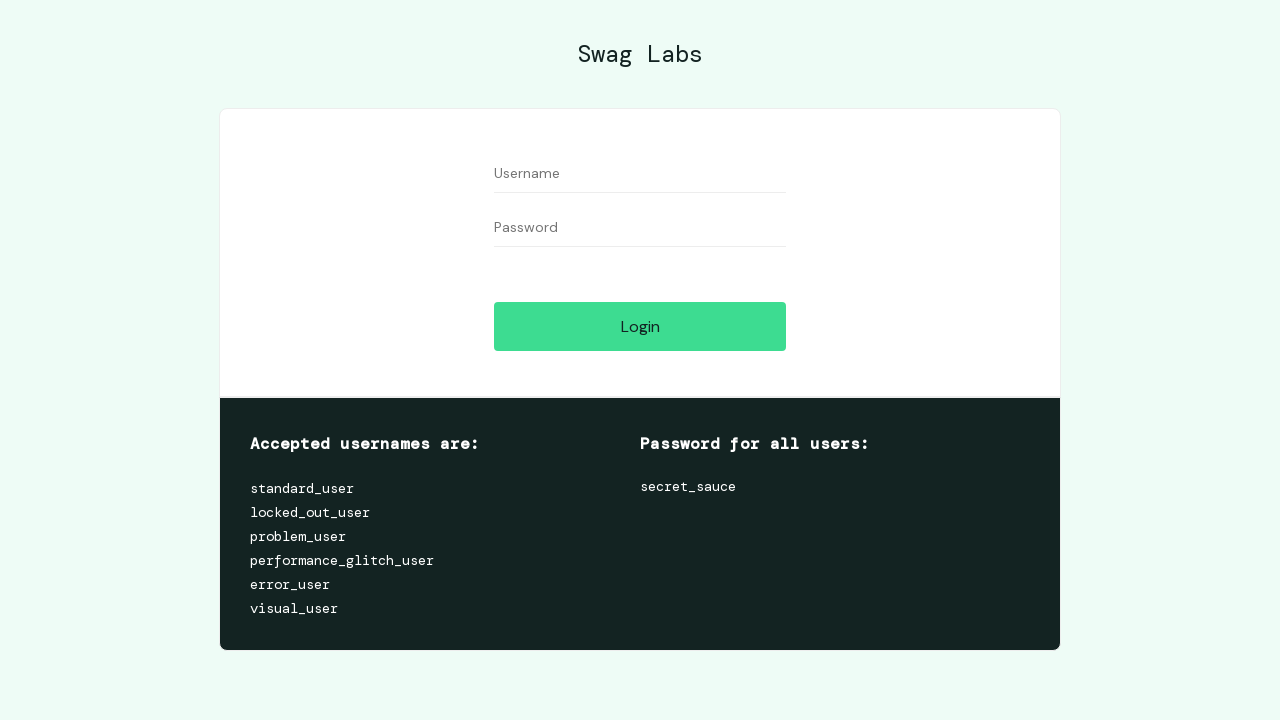

Entered username 'standard_user' in login field on #user-name
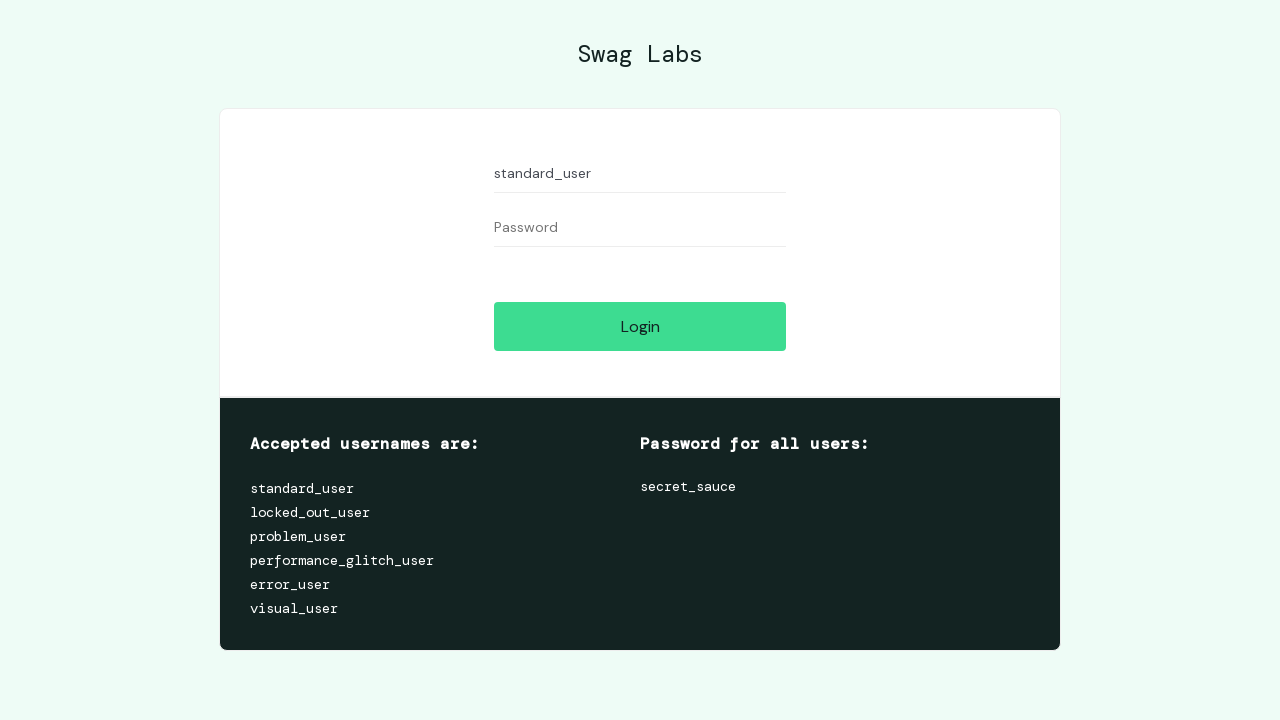

Entered password in login field on #password
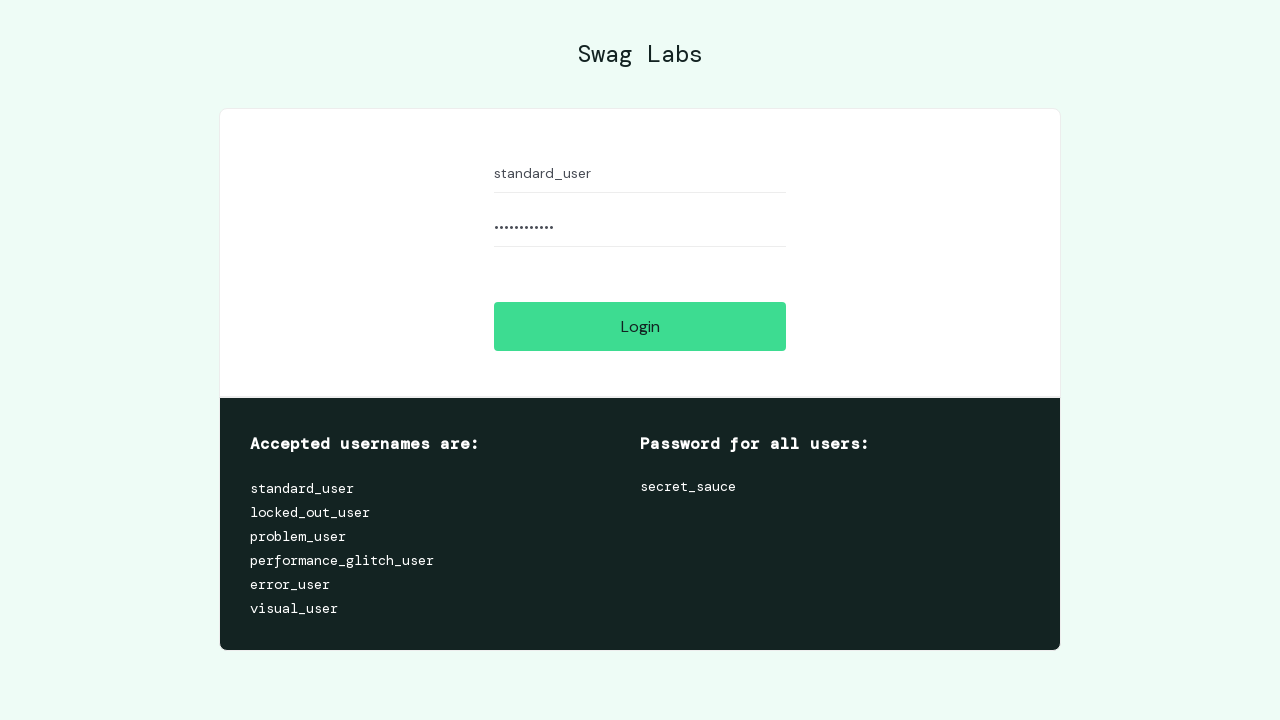

Clicked login button to submit credentials at (640, 326) on #login-button
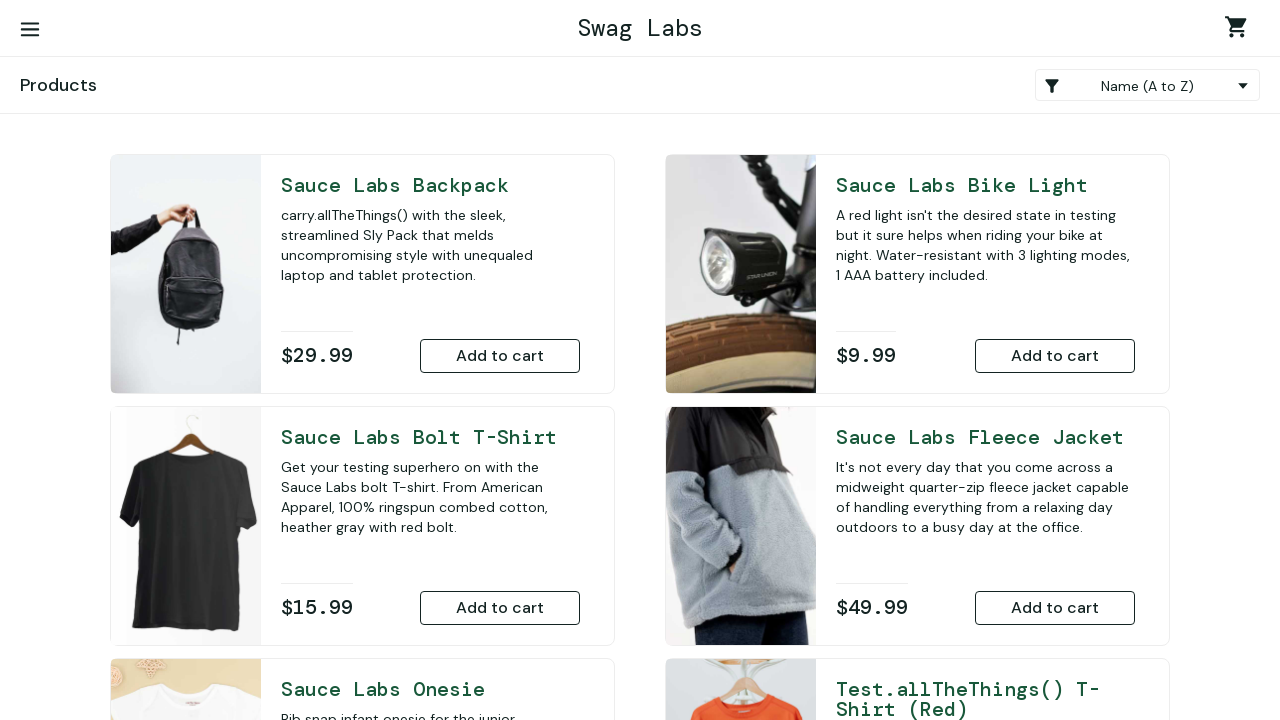

Successfully navigated to inventory page after login
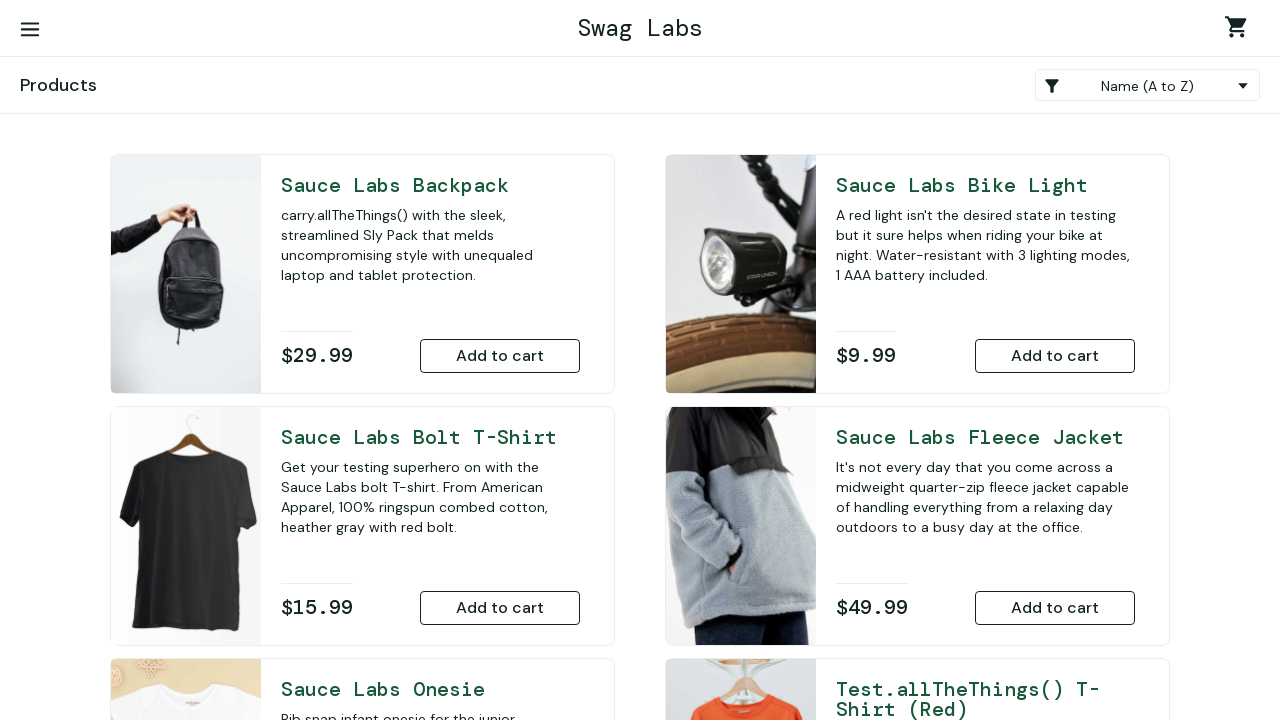

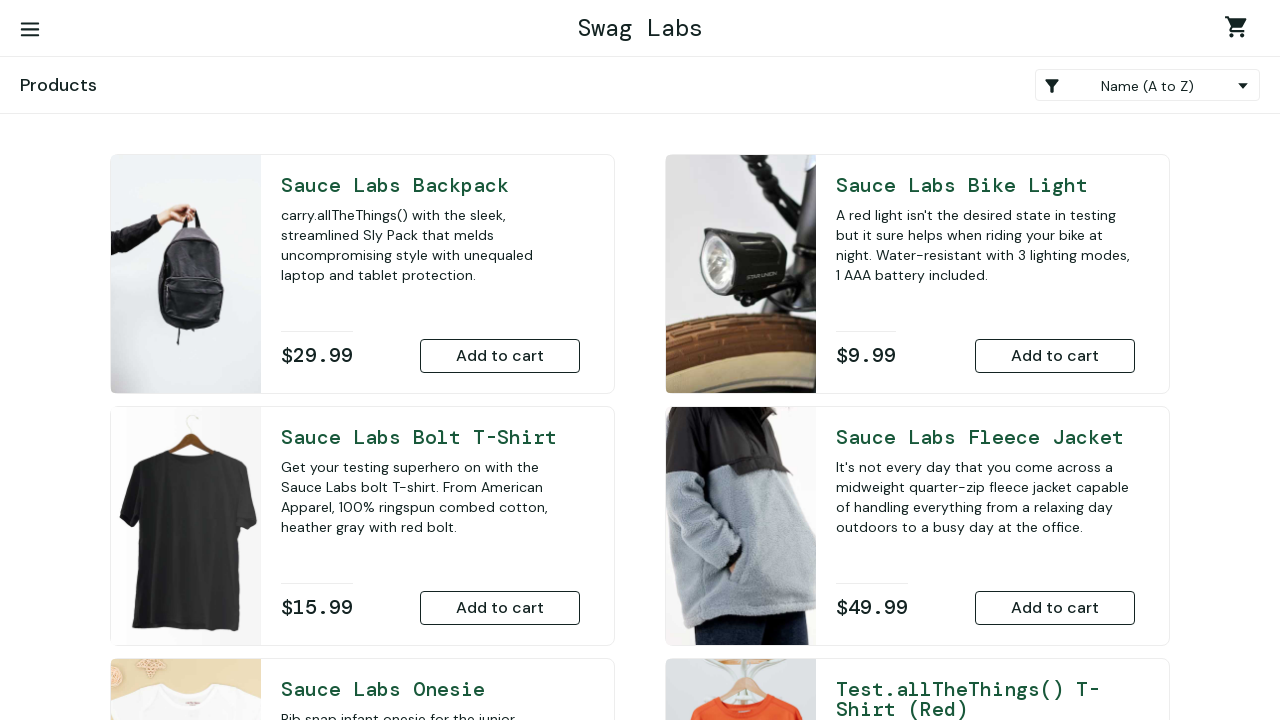